Tests the course search functionality on the NTUST course query website by entering a course name and clicking the search button to view results.

Starting URL: https://querycourse.ntust.edu.tw/querycourse/

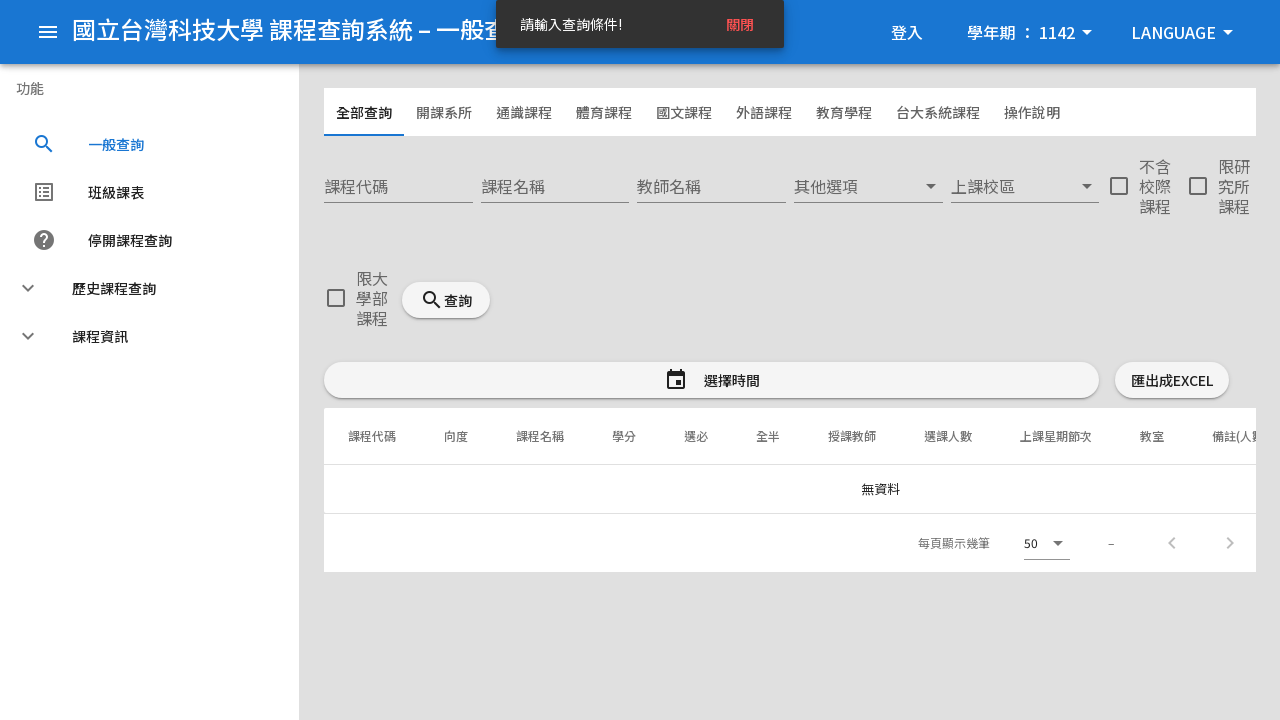

Waited for course name search field to load
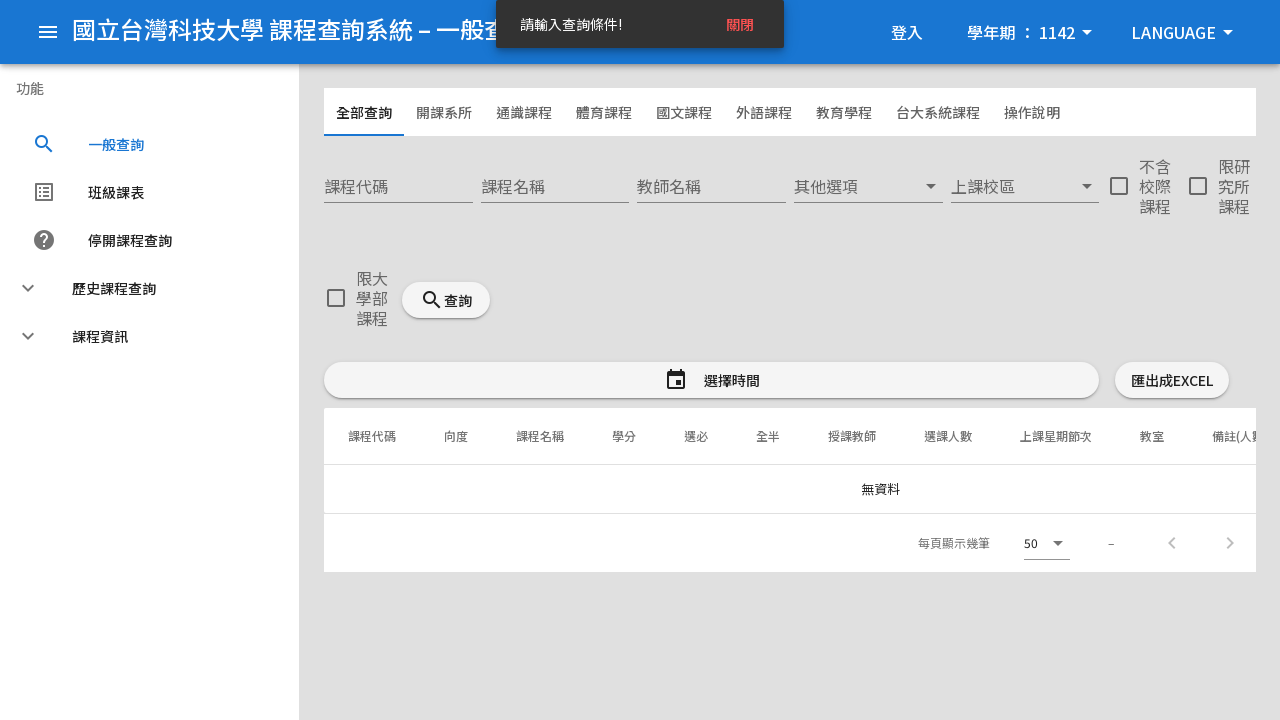

Filled course name search field with 'Computer Science' on input[aria-label='課程名稱']
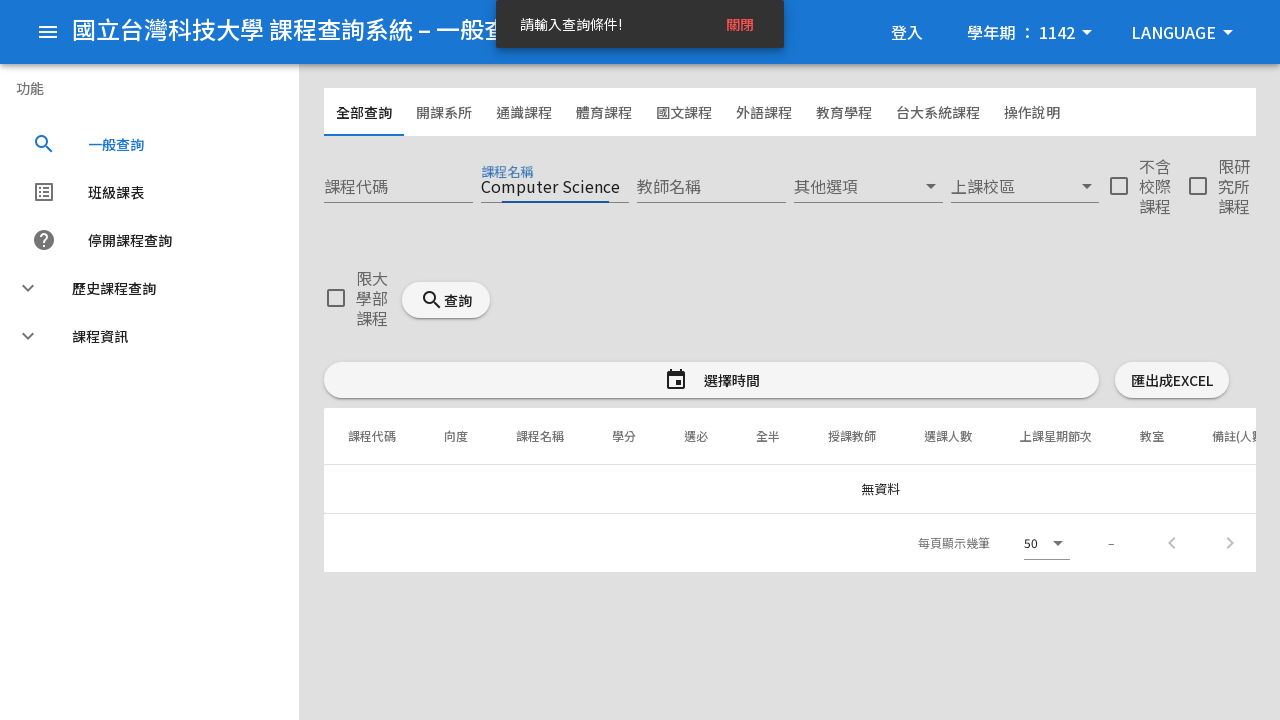

Clicked the search button at (640, 360) on div:has(button.v-btn.v-btn--block.v-btn--round)
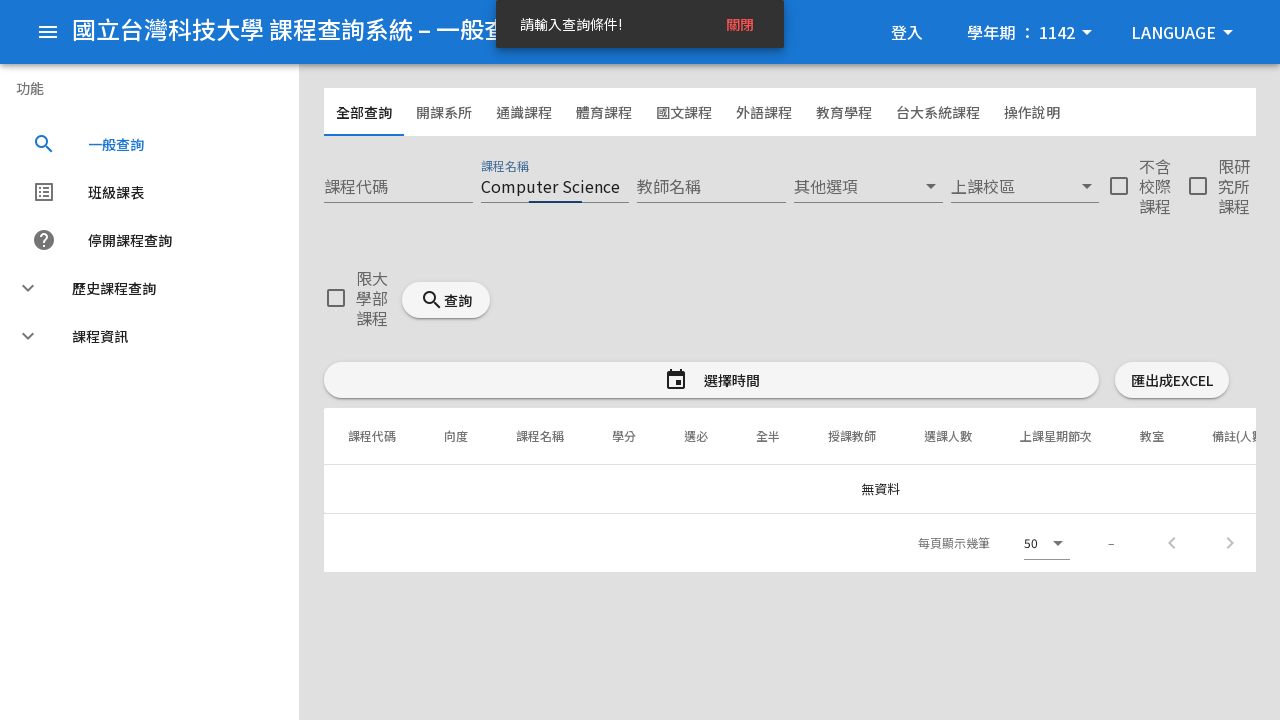

Search results table loaded successfully
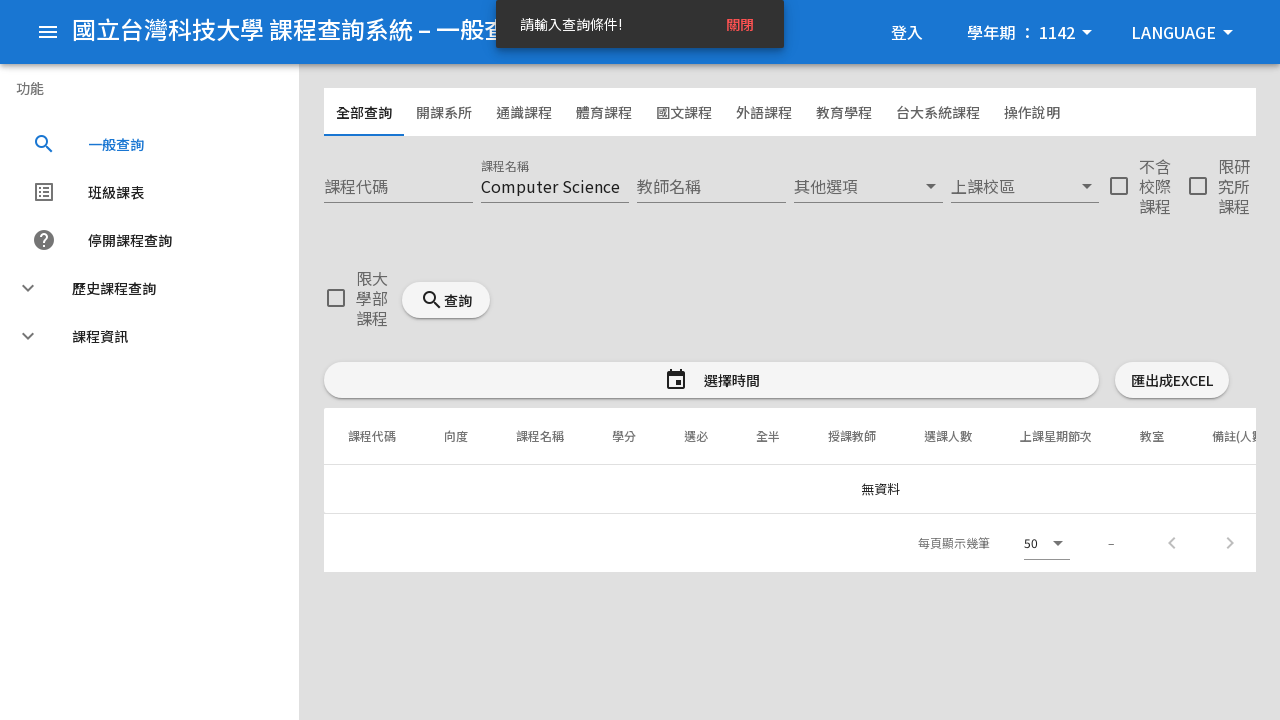

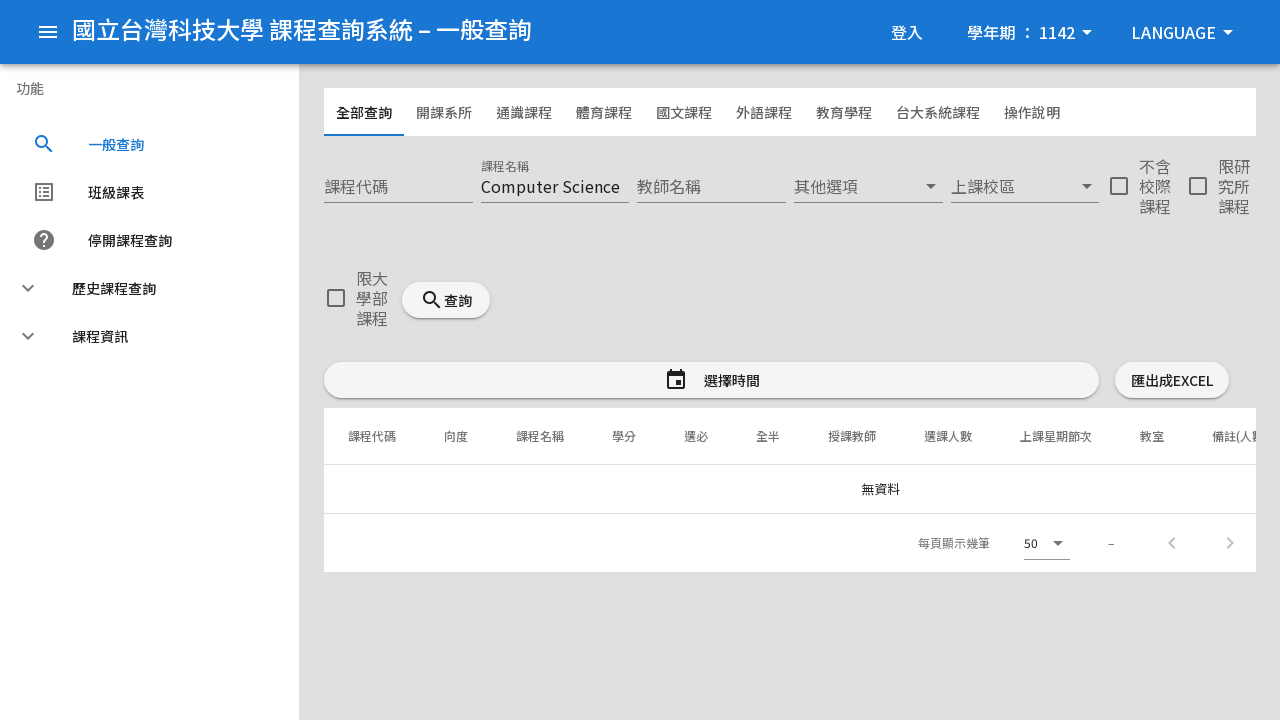